Tests navigation to the Locations/Solutions page on parasoft.com by clicking the locations link

Starting URL: https://parabank.parasoft.com/parabank

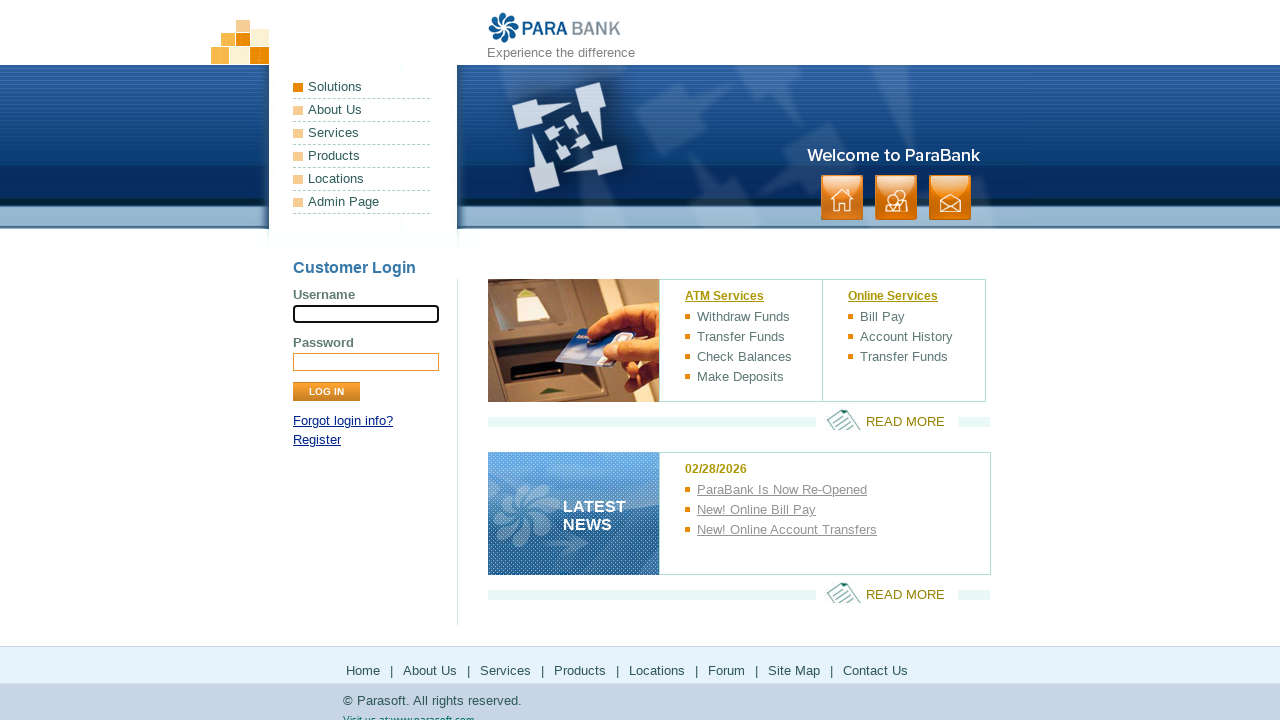

Clicked on Locations link in navigation menu at (362, 179) on xpath=/html/body/div[1]/div[2]/ul[1]/li[5]/a
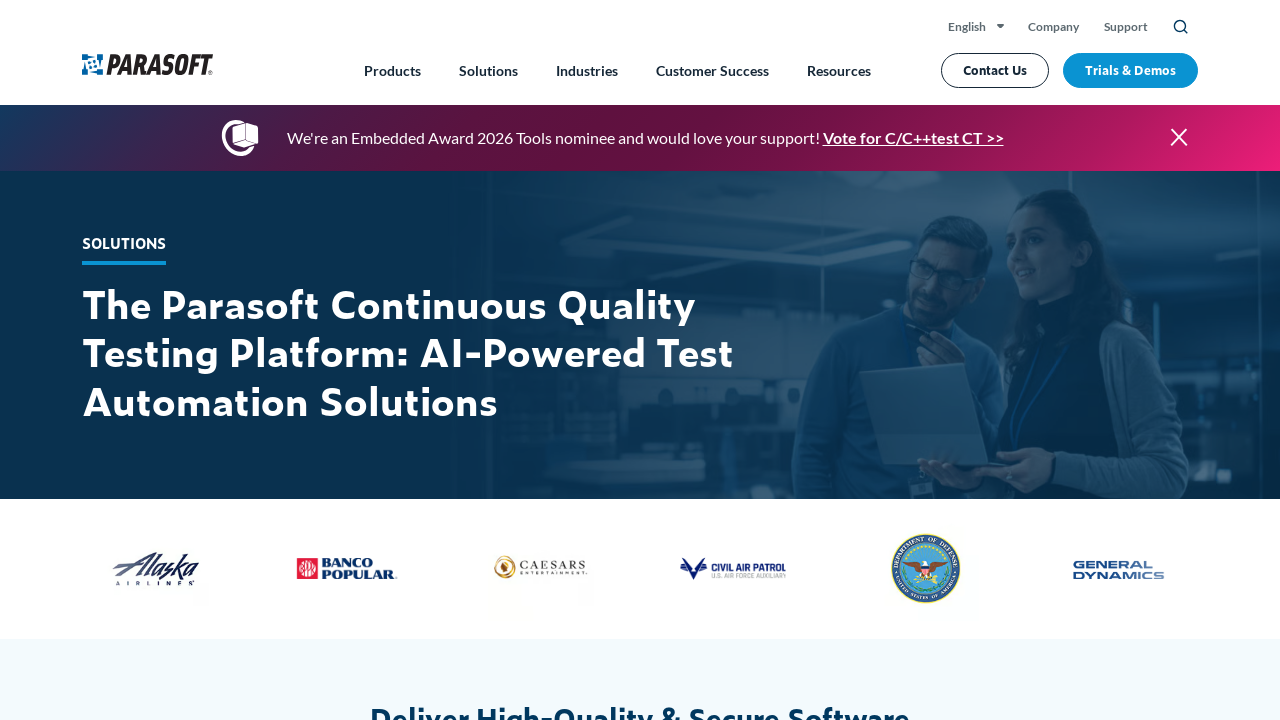

Navigated to Parasoft Solutions/Locations page
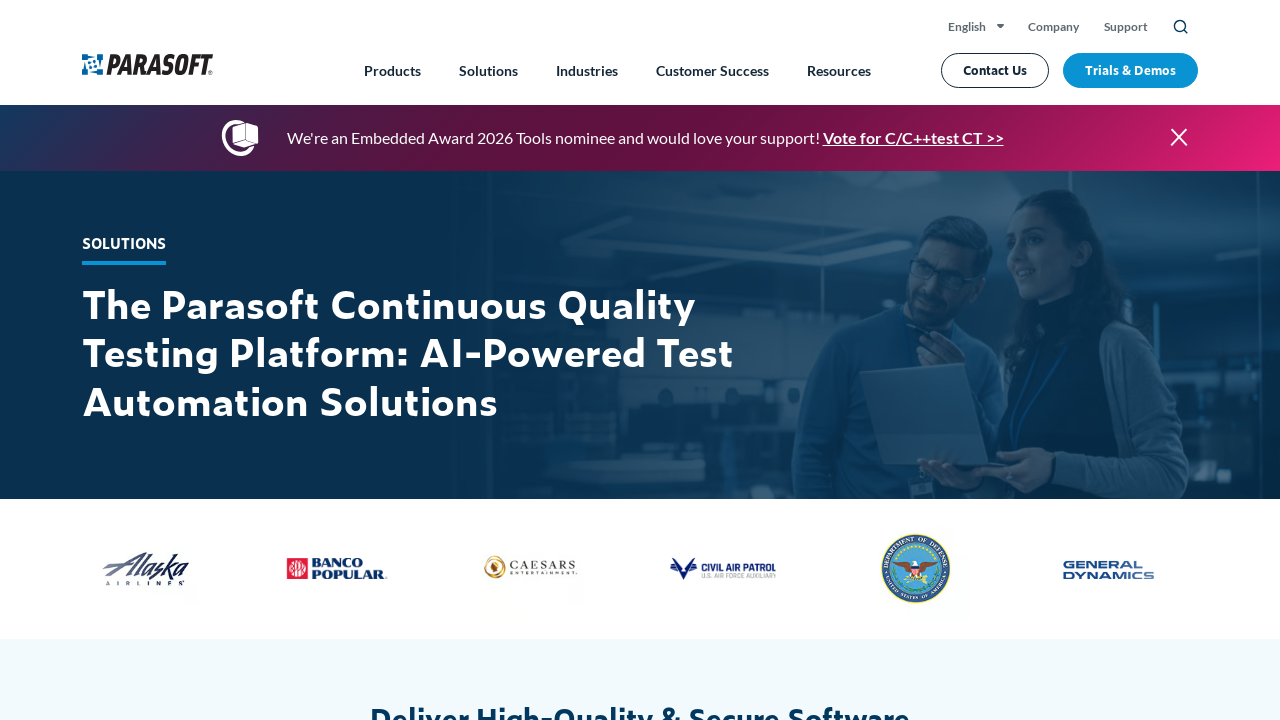

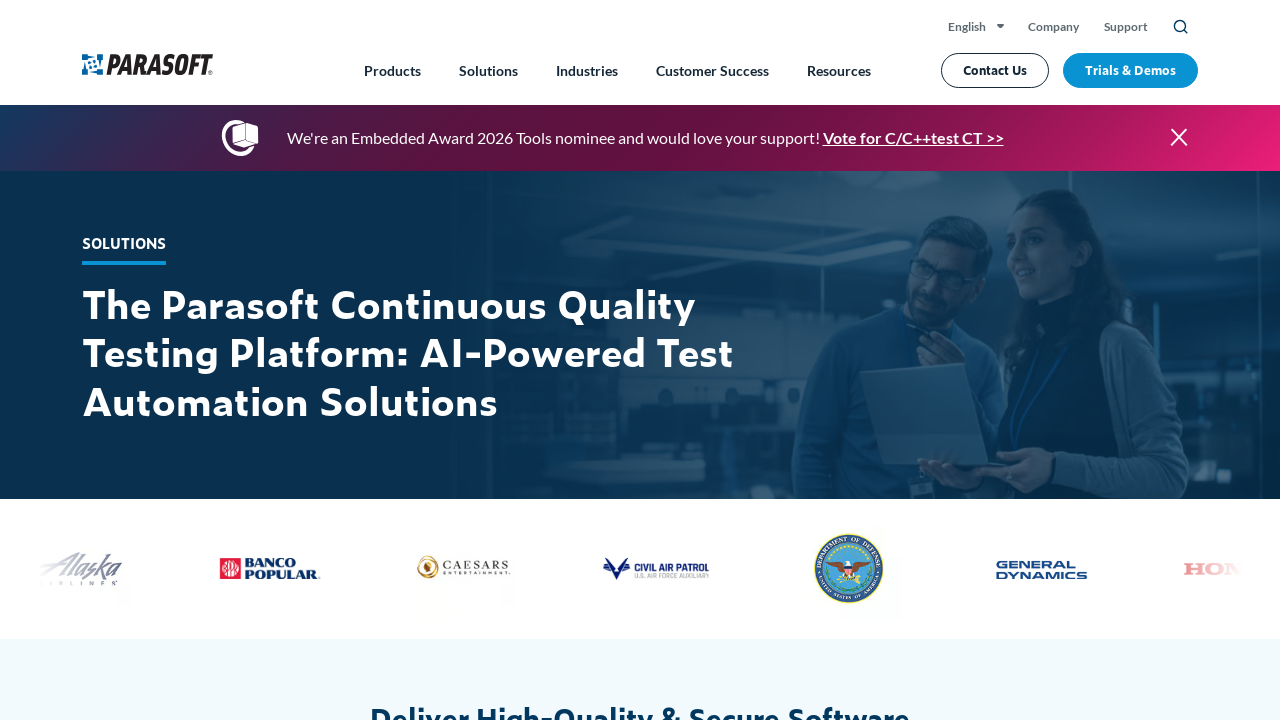